Fills out a form on the LetCode website by entering first name, last name, and state information

Starting URL: https://letcode.in/forms

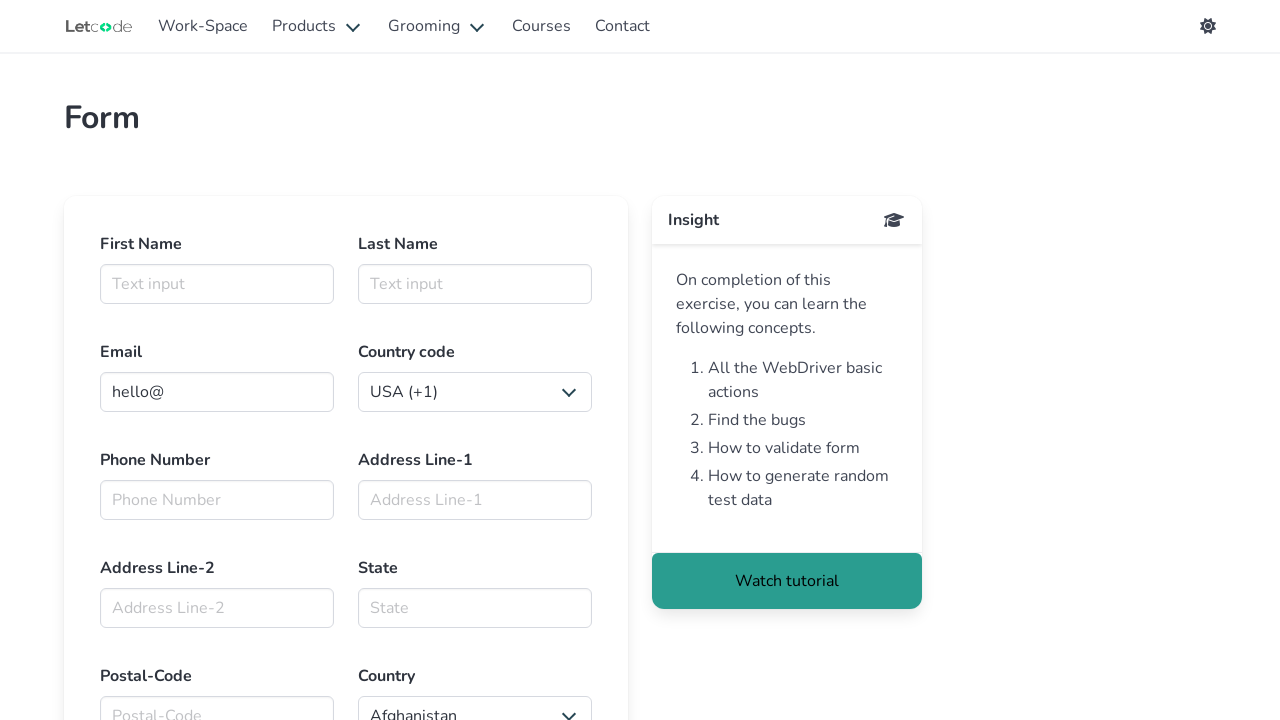

Filled first name field with 'John' on #firstname
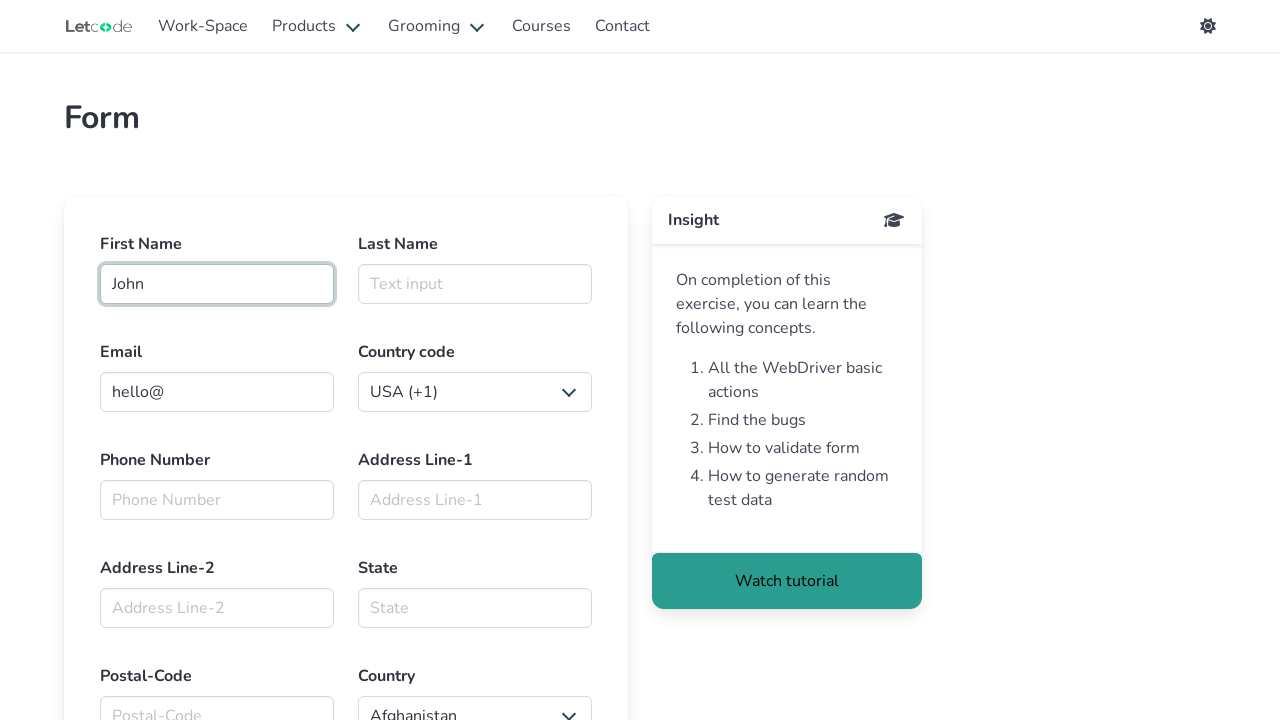

Filled last name field with 'Smith' on #lasttname
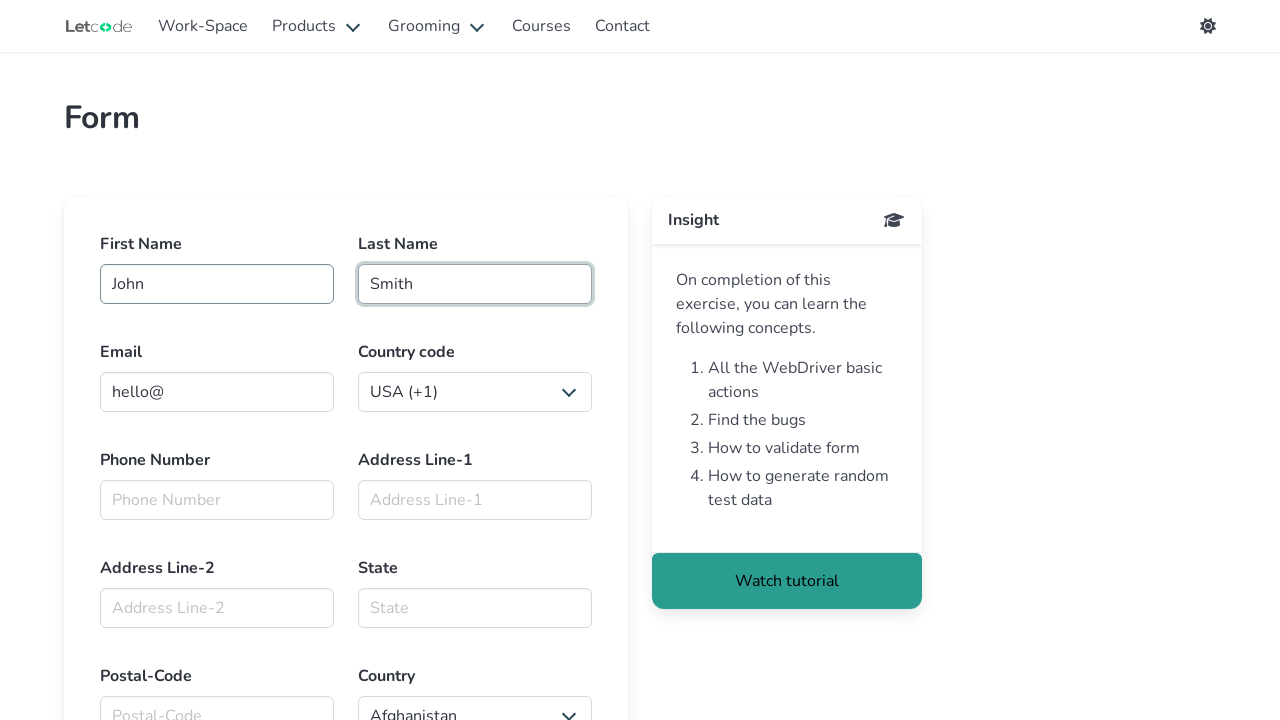

Filled state field with 'California' on #state
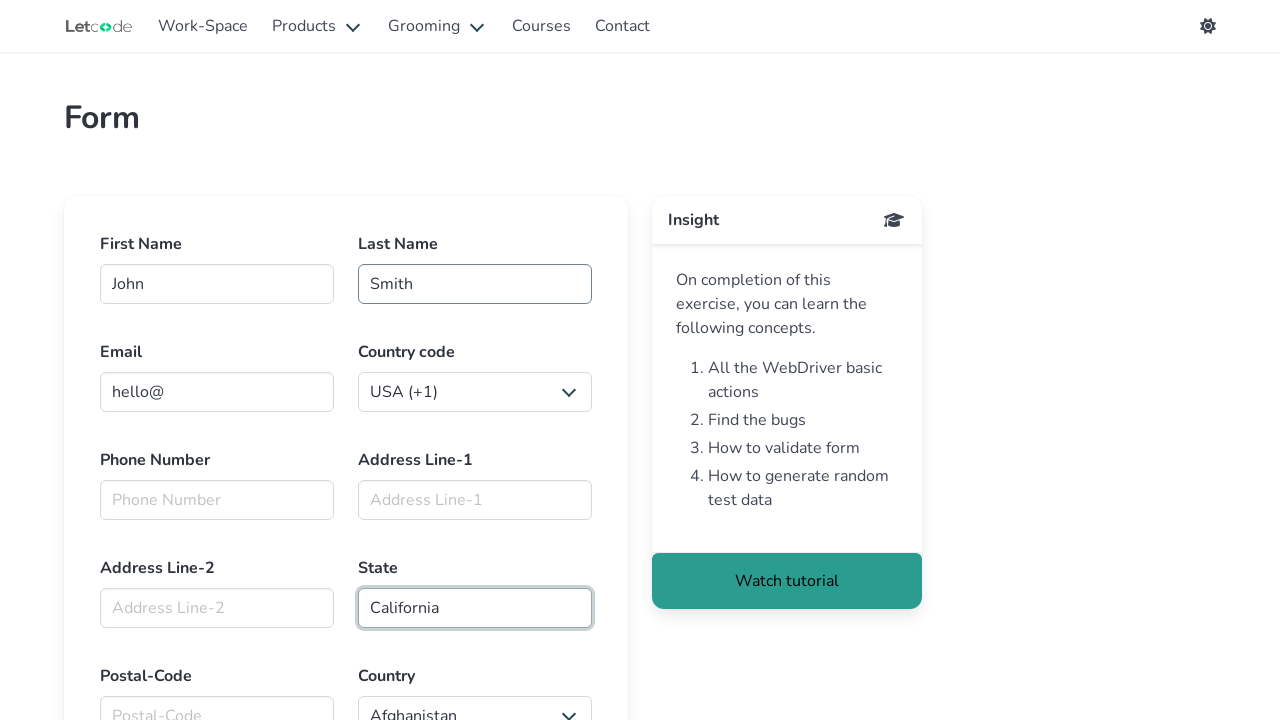

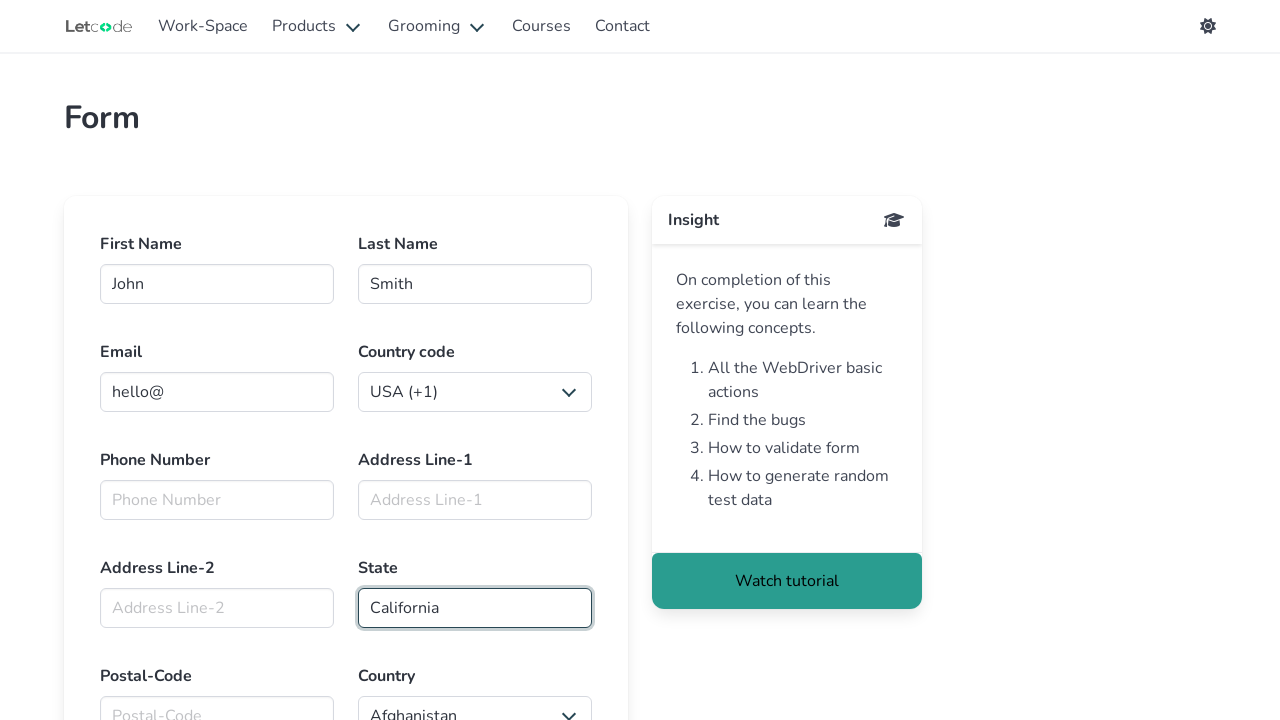